Tests sorting the Due column in ascending order by clicking the column header and verifying the values are sorted from lowest to highest.

Starting URL: http://the-internet.herokuapp.com/tables

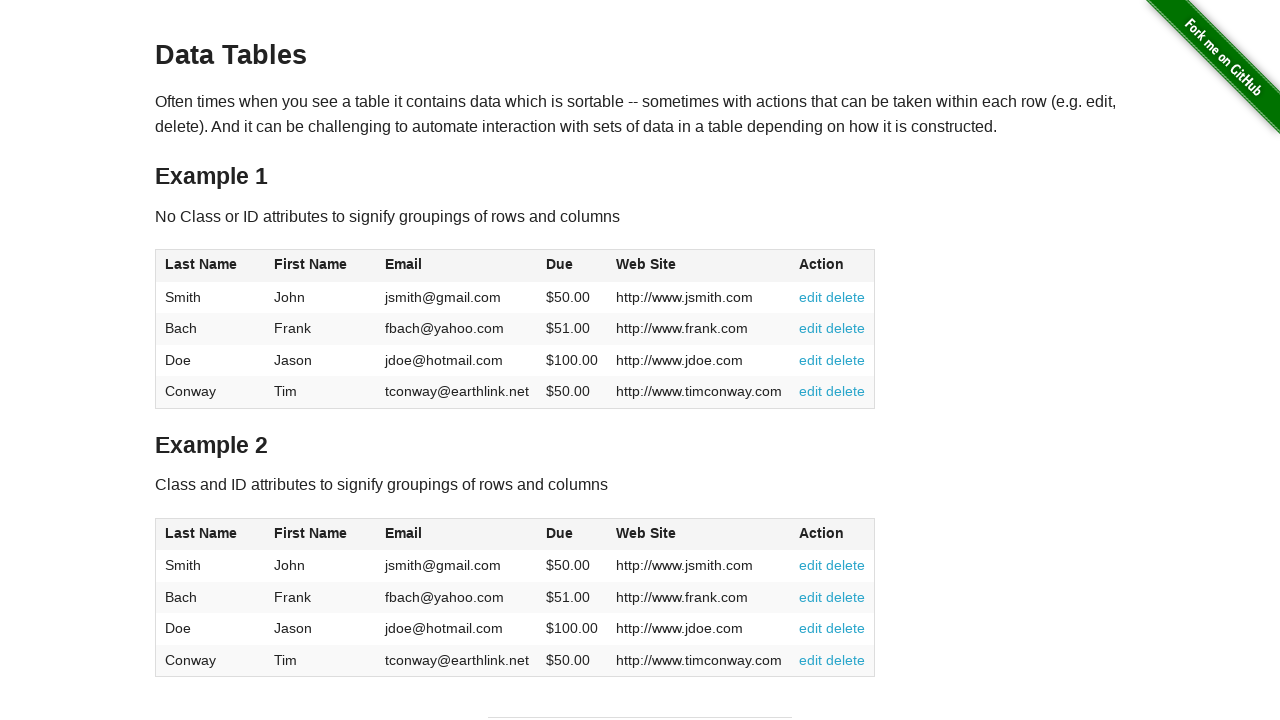

Clicked Due column header to sort ascending at (572, 266) on #table1 thead tr th:nth-of-type(4)
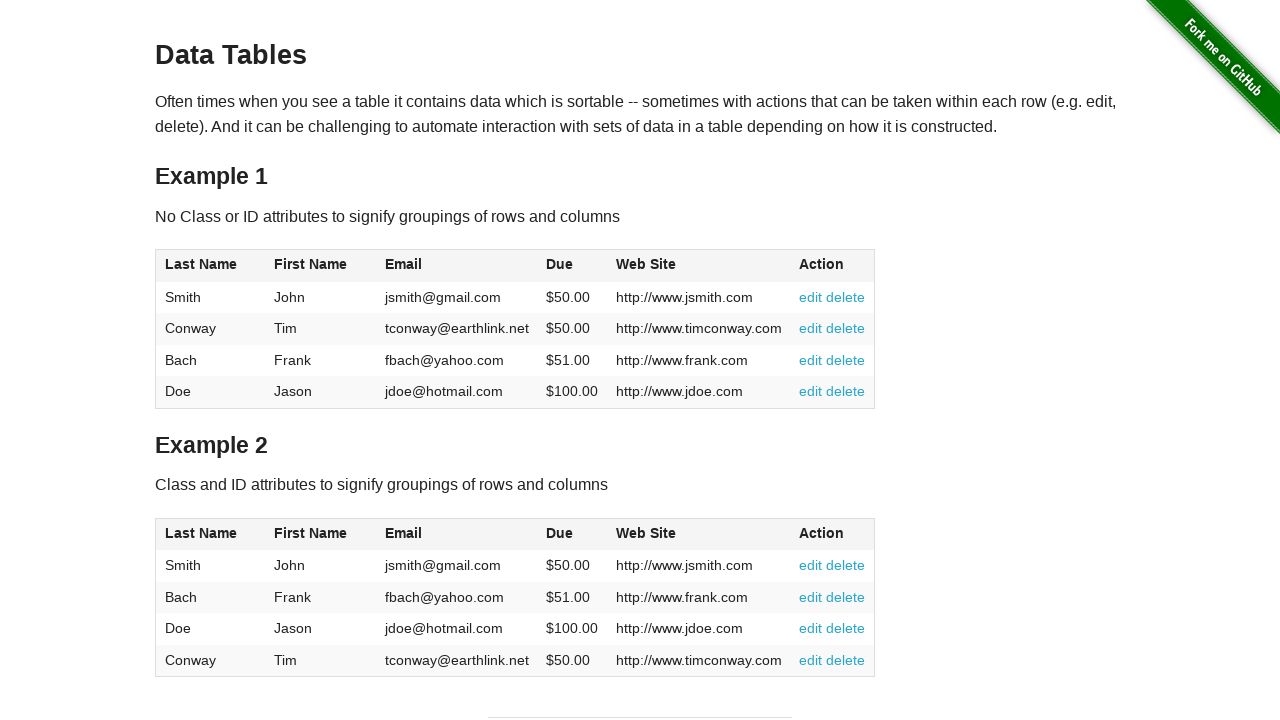

Due column data loaded and table is ready
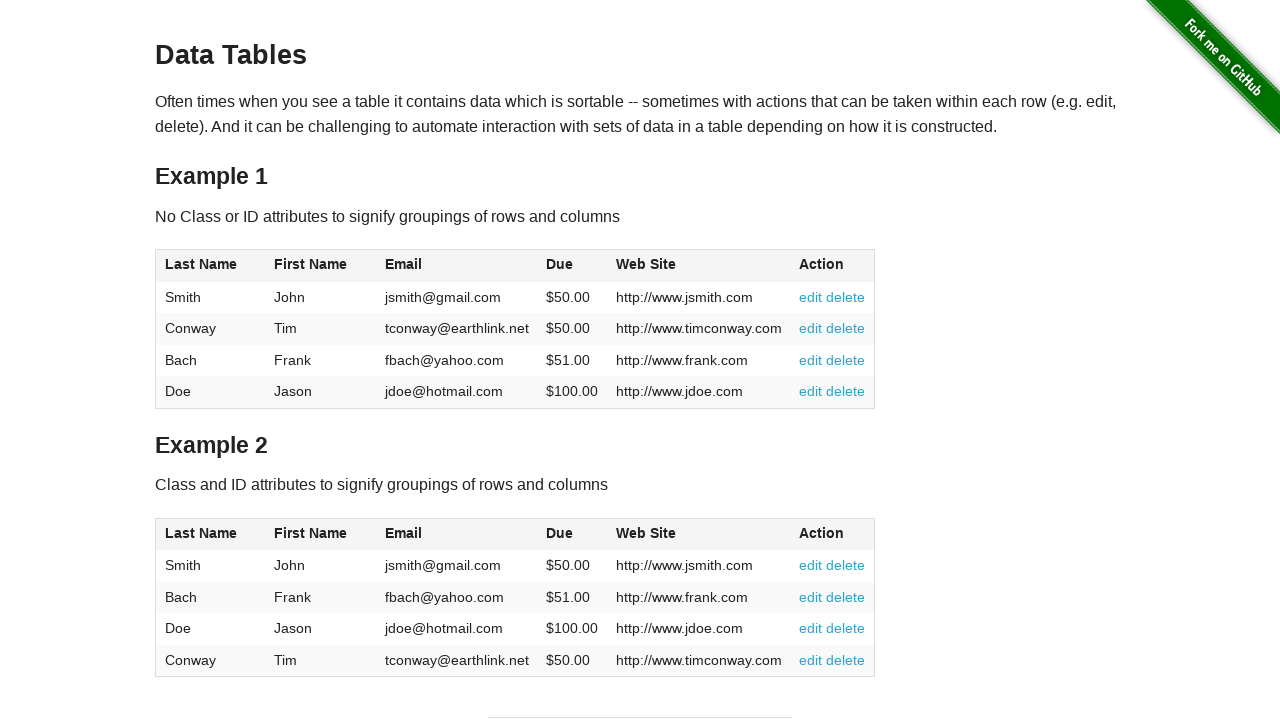

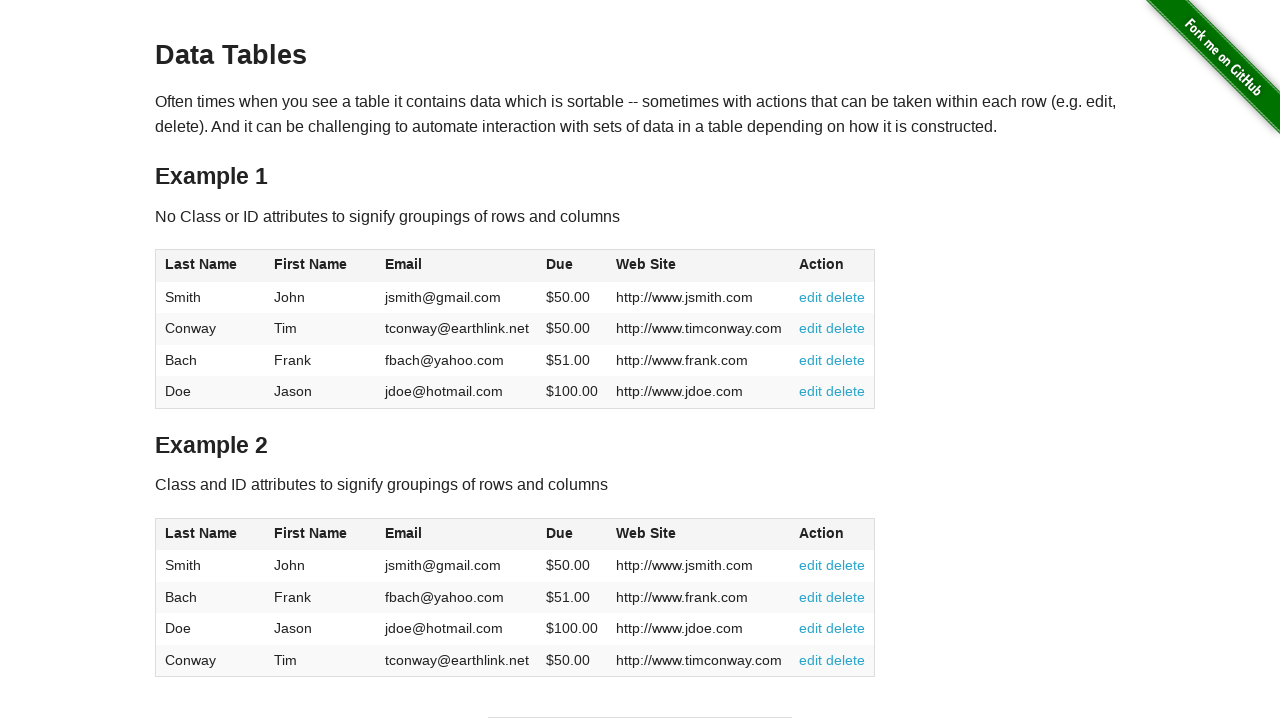